Sets a custom viewport size before loading the practice page

Starting URL: https://practice.cydeo.com/

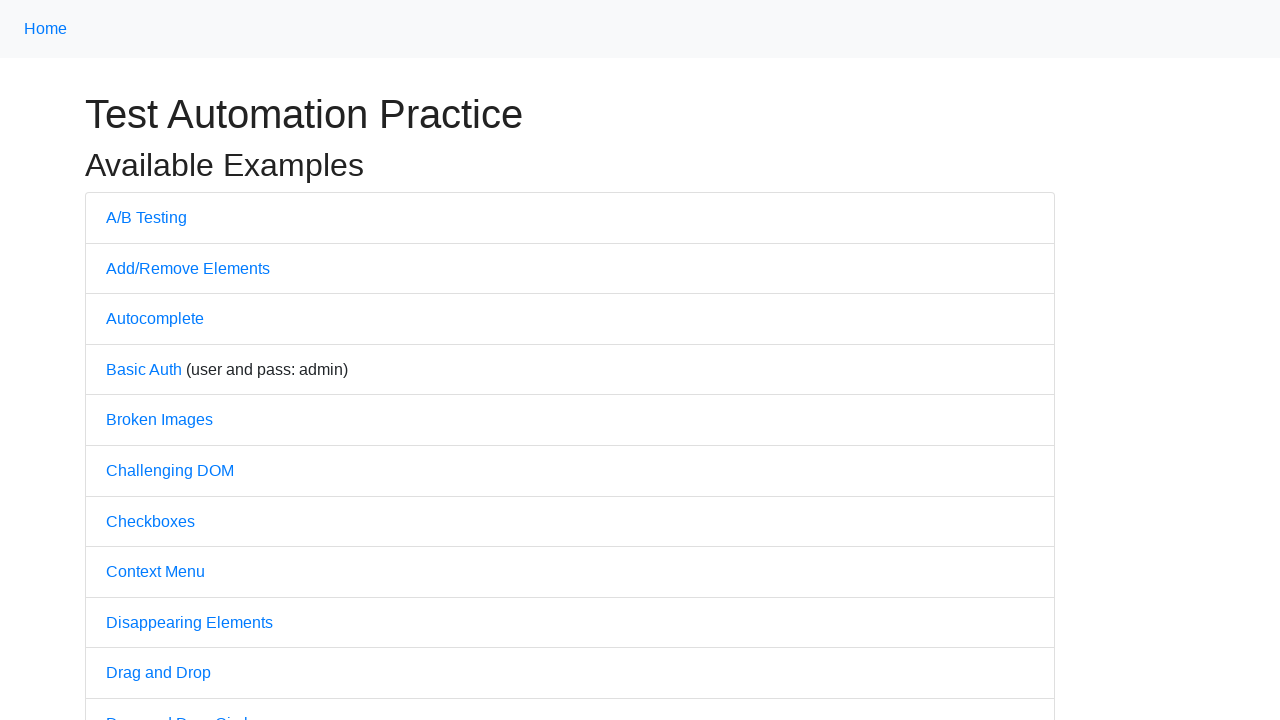

Set viewport size to 1850x1080
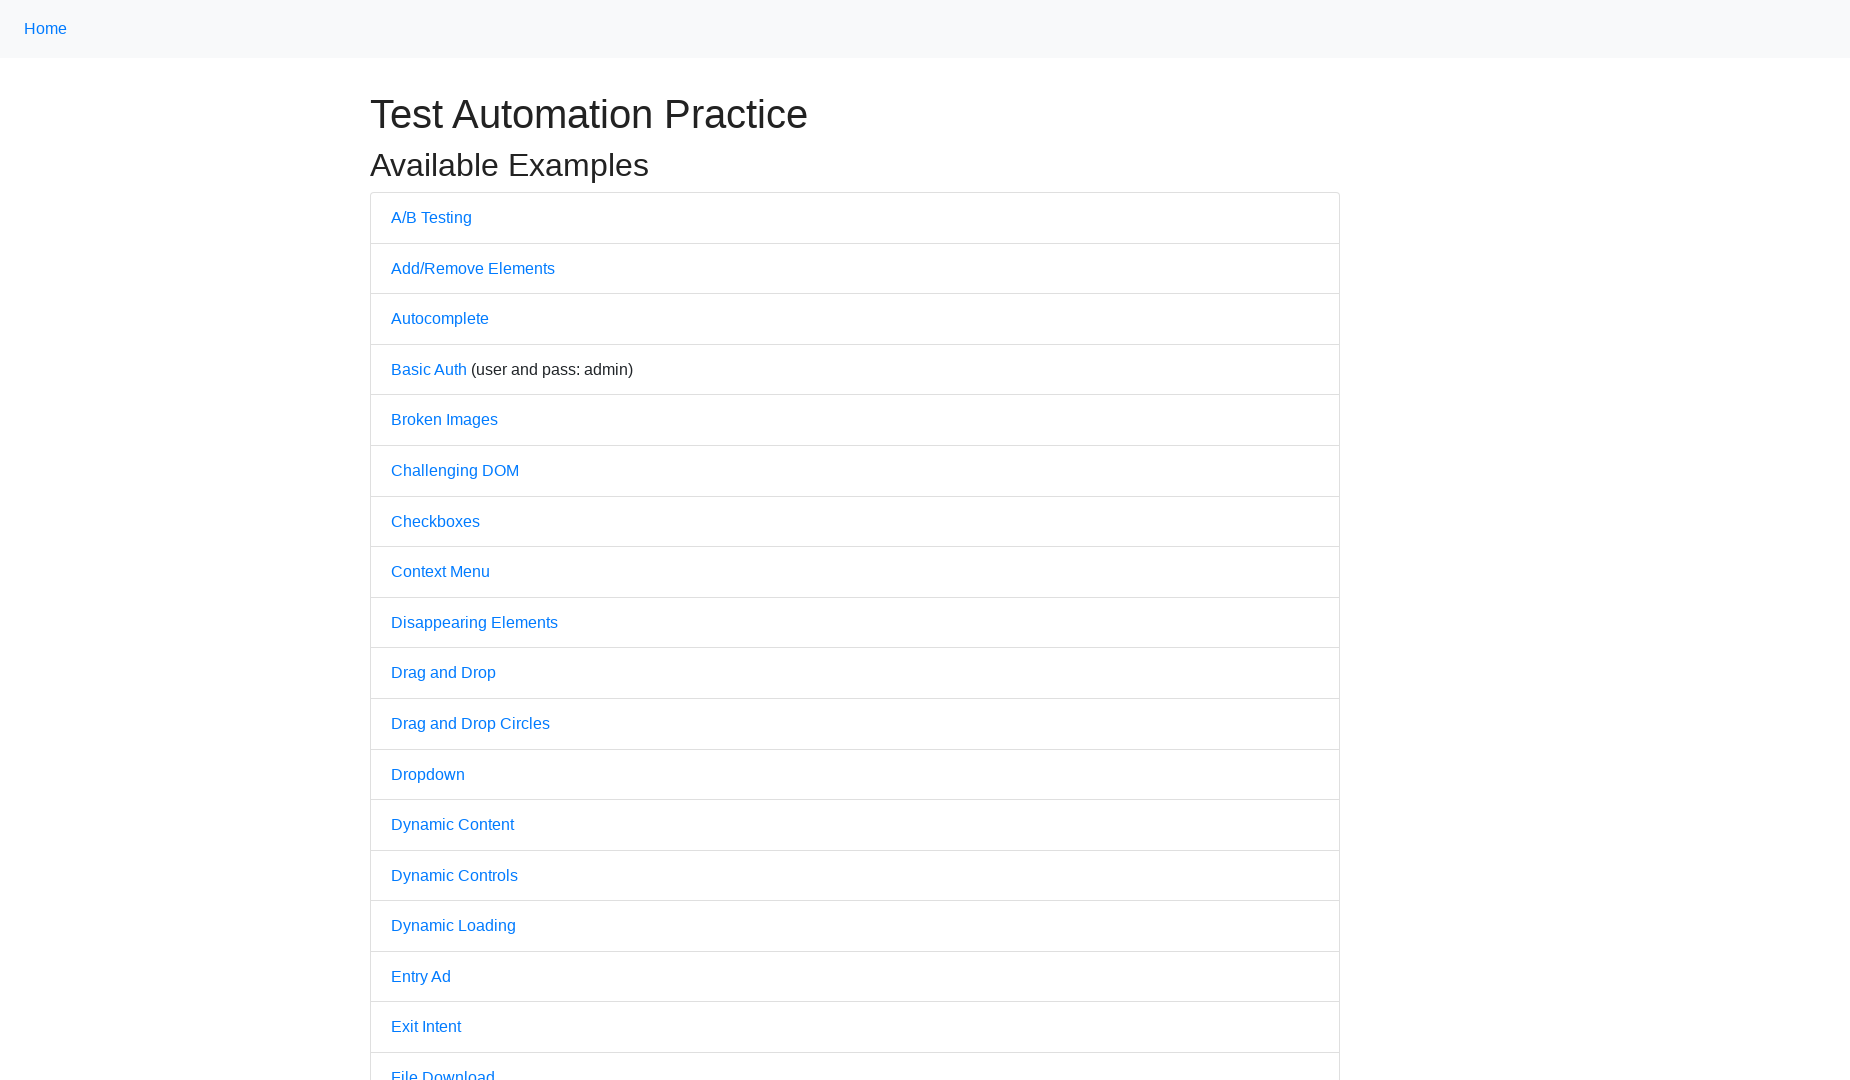

Navigated to practice page
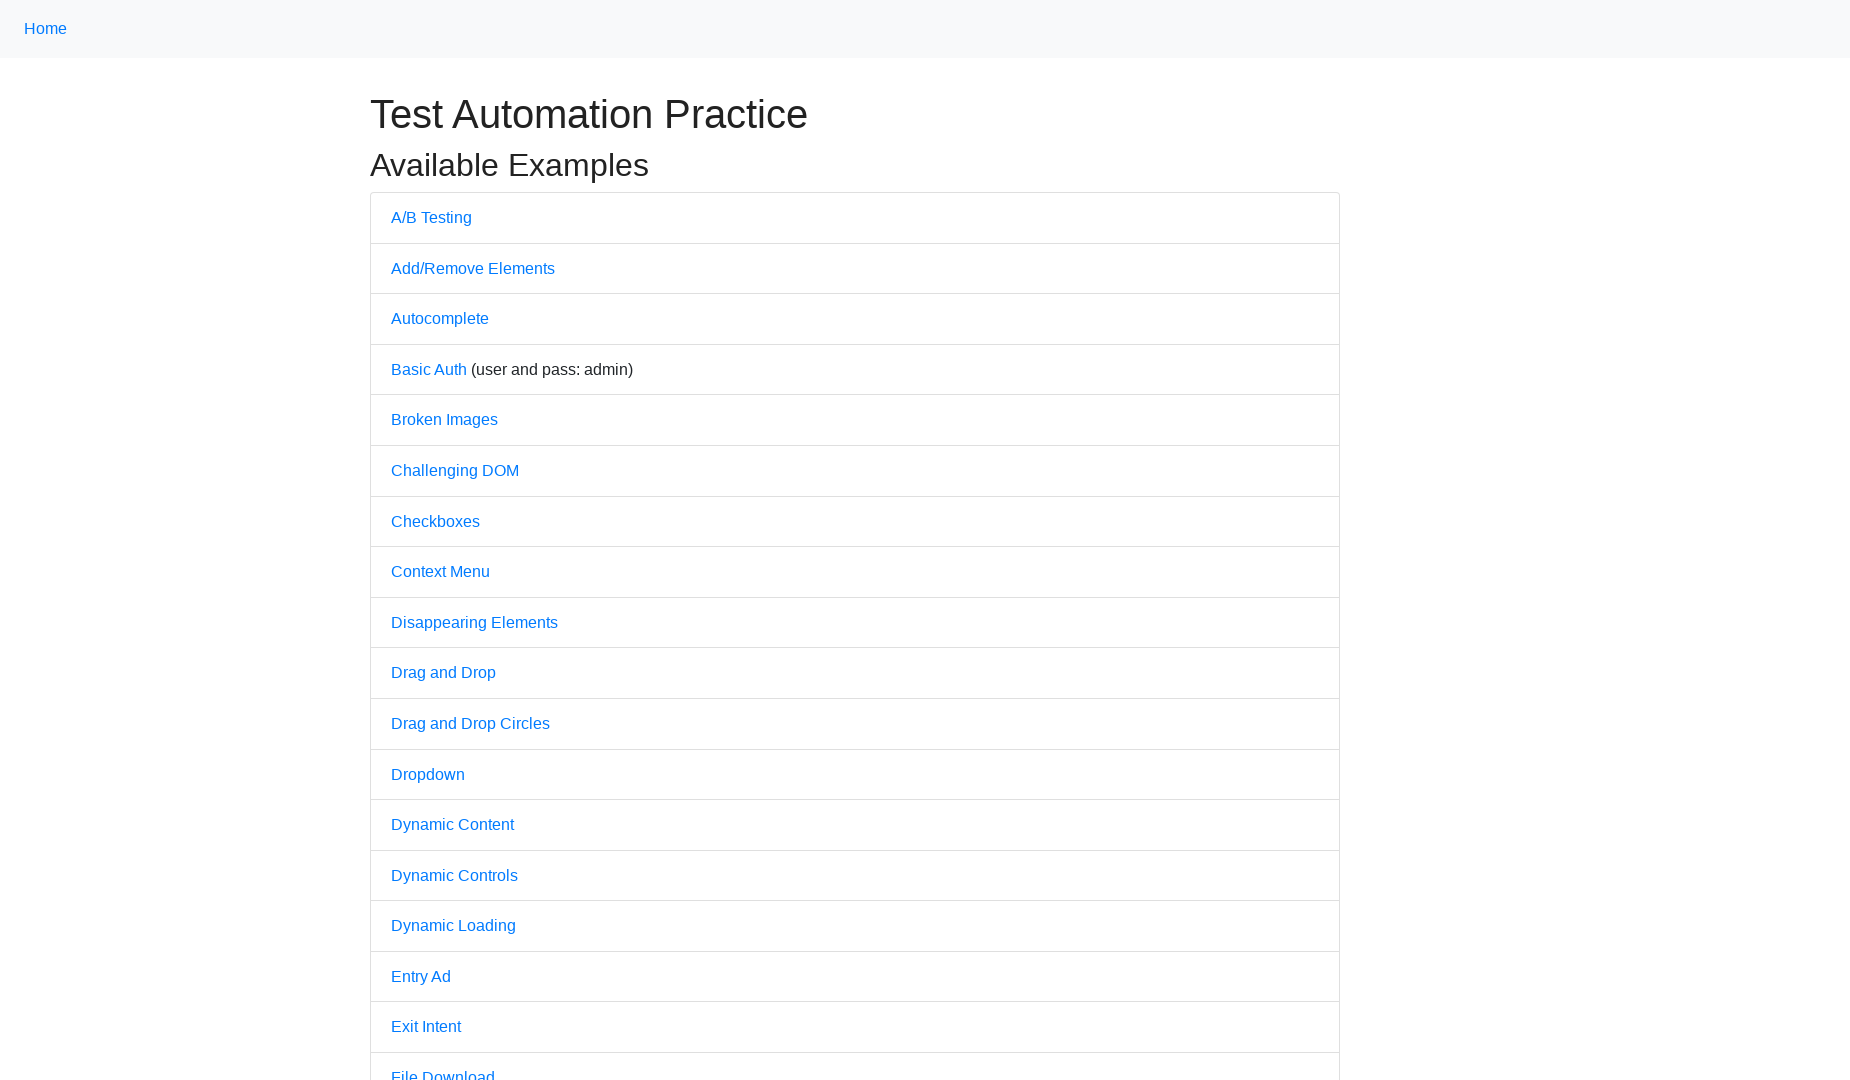

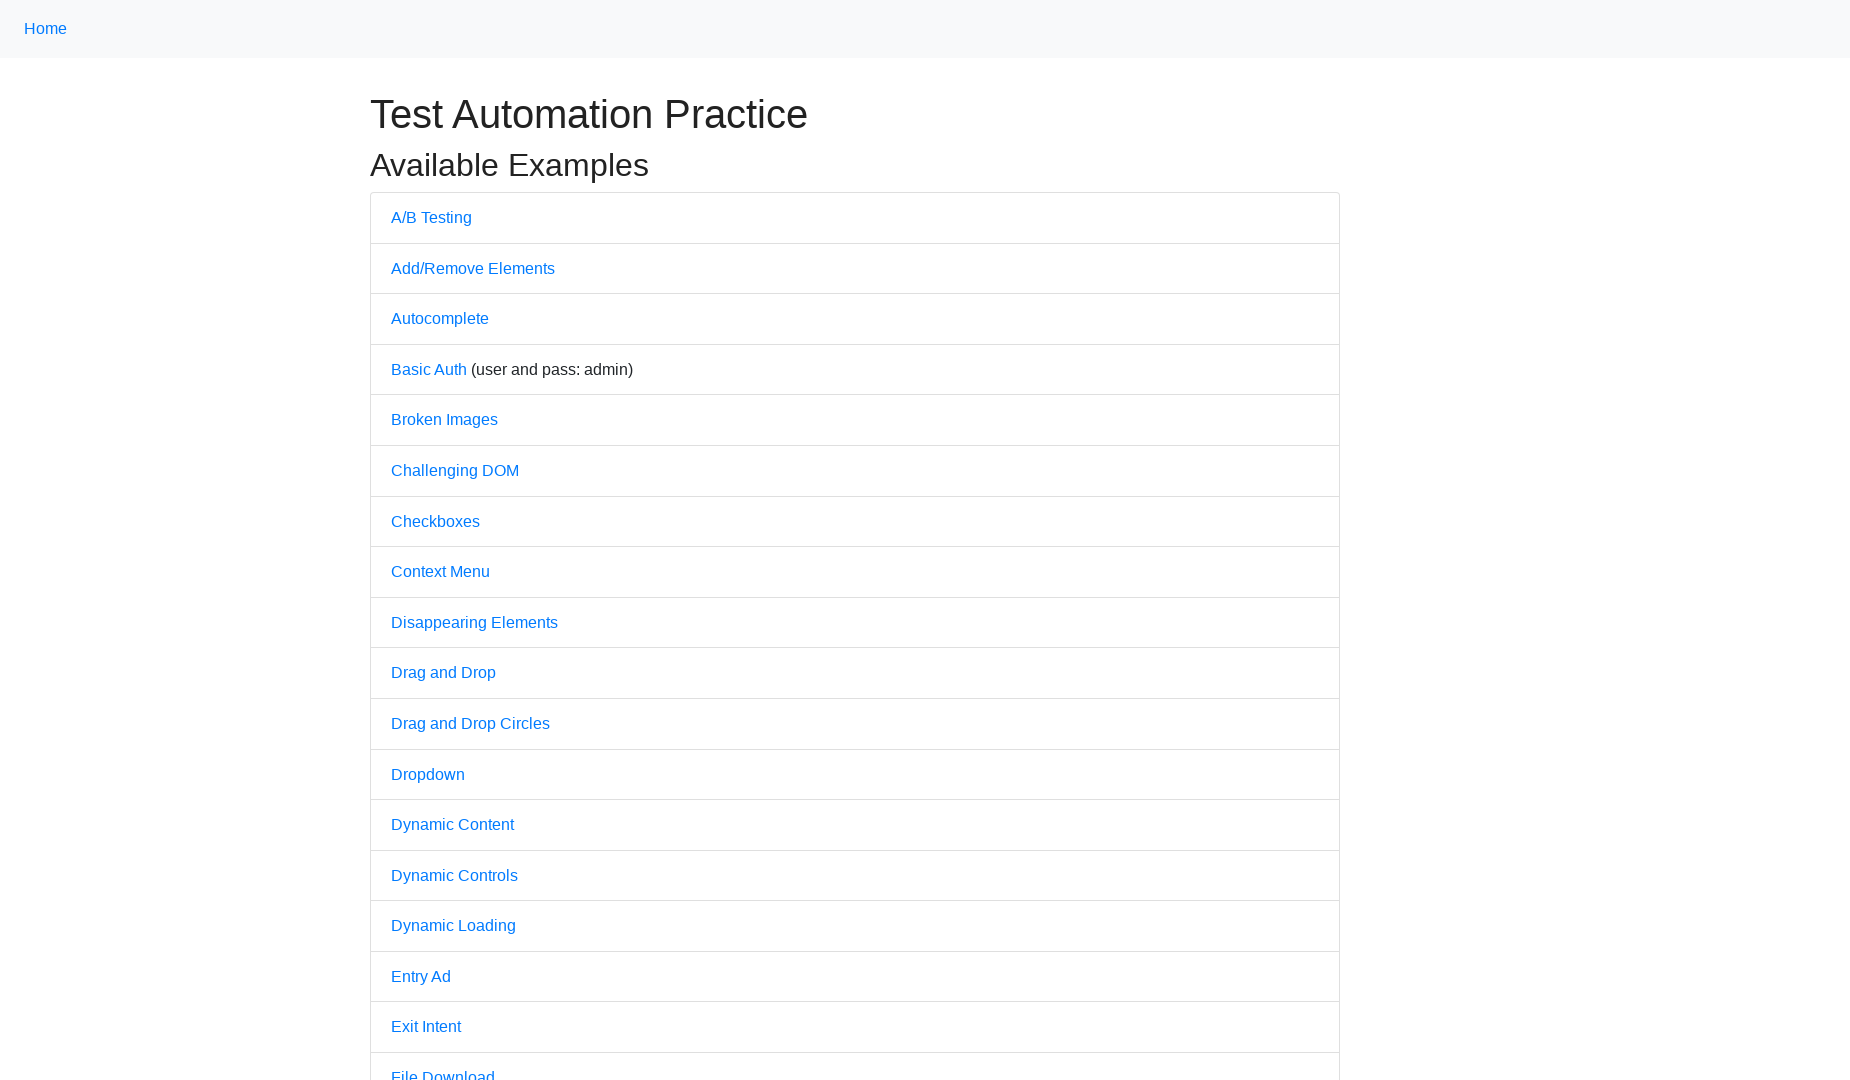